Tests a tutorial form by filling text fields, selecting dropdown options, enabling checkboxes, and submitting the form to verify redirection

Starting URL: http://qxf2.com/selenium-tutorial-main

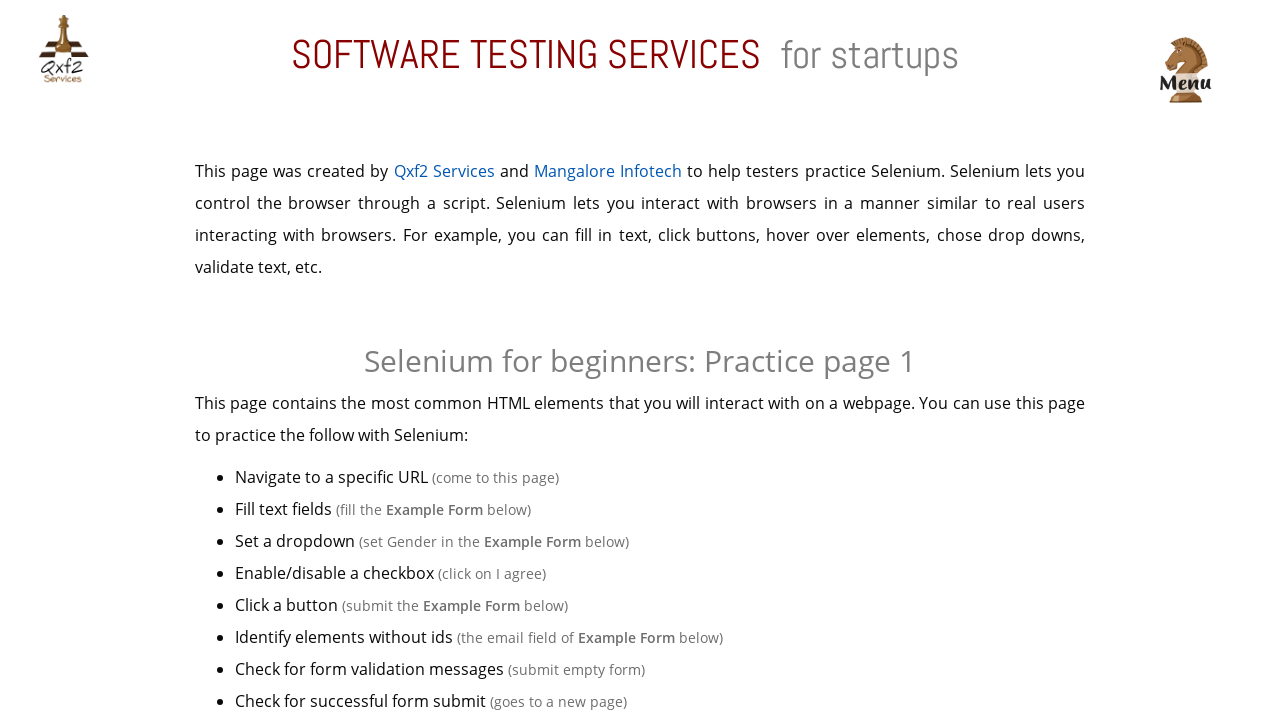

Waited for tutorial form table to load
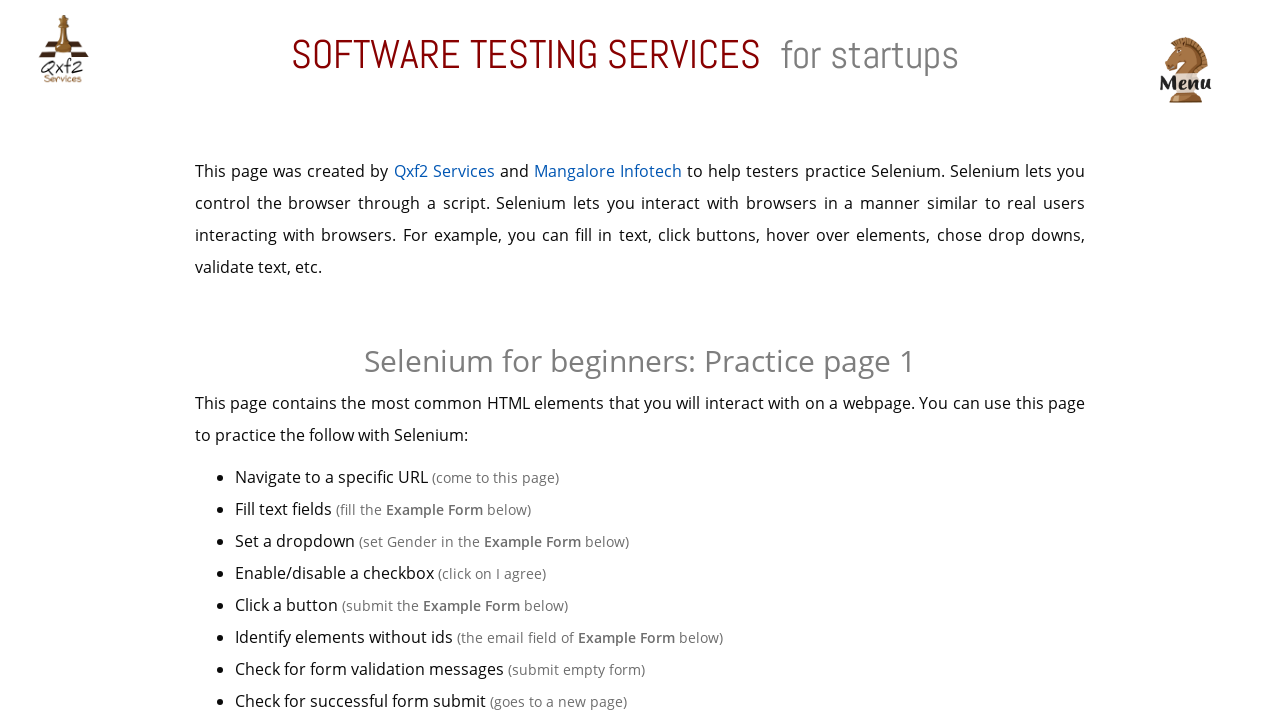

Filled name field with 'Avinash' on input#name
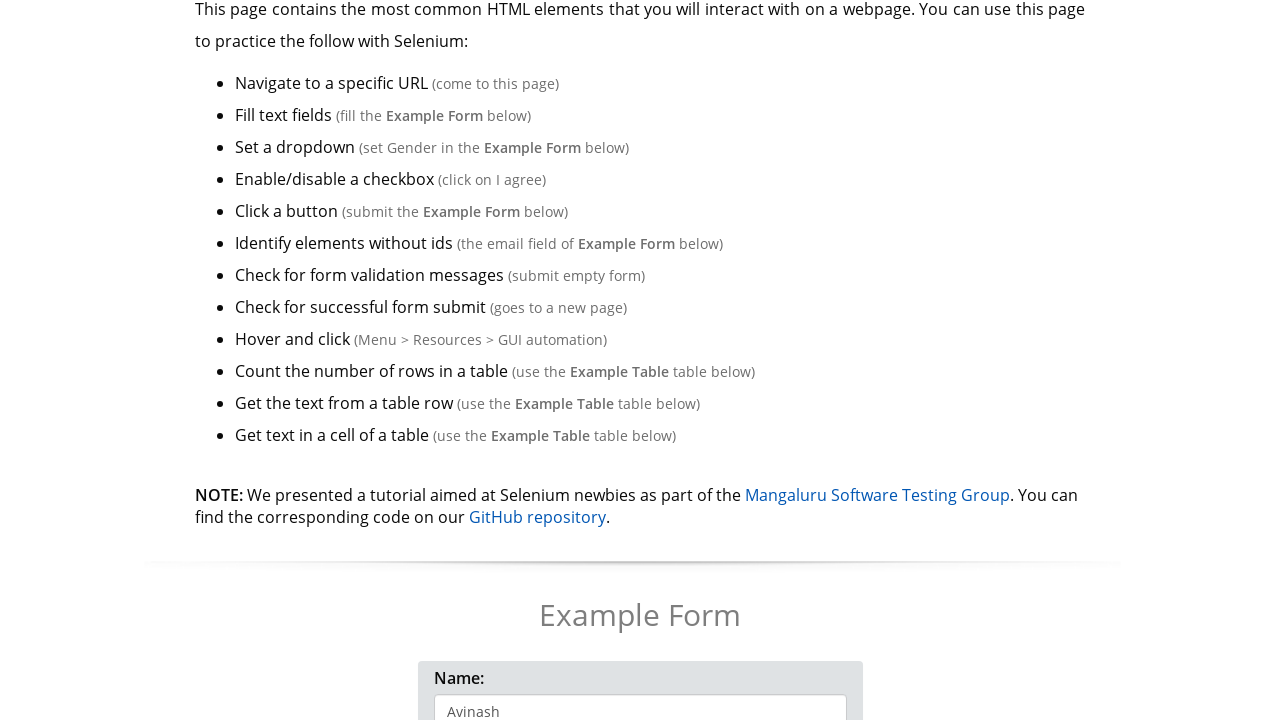

Filled email field with 'avinash@qxf2.com' on input[name='email']
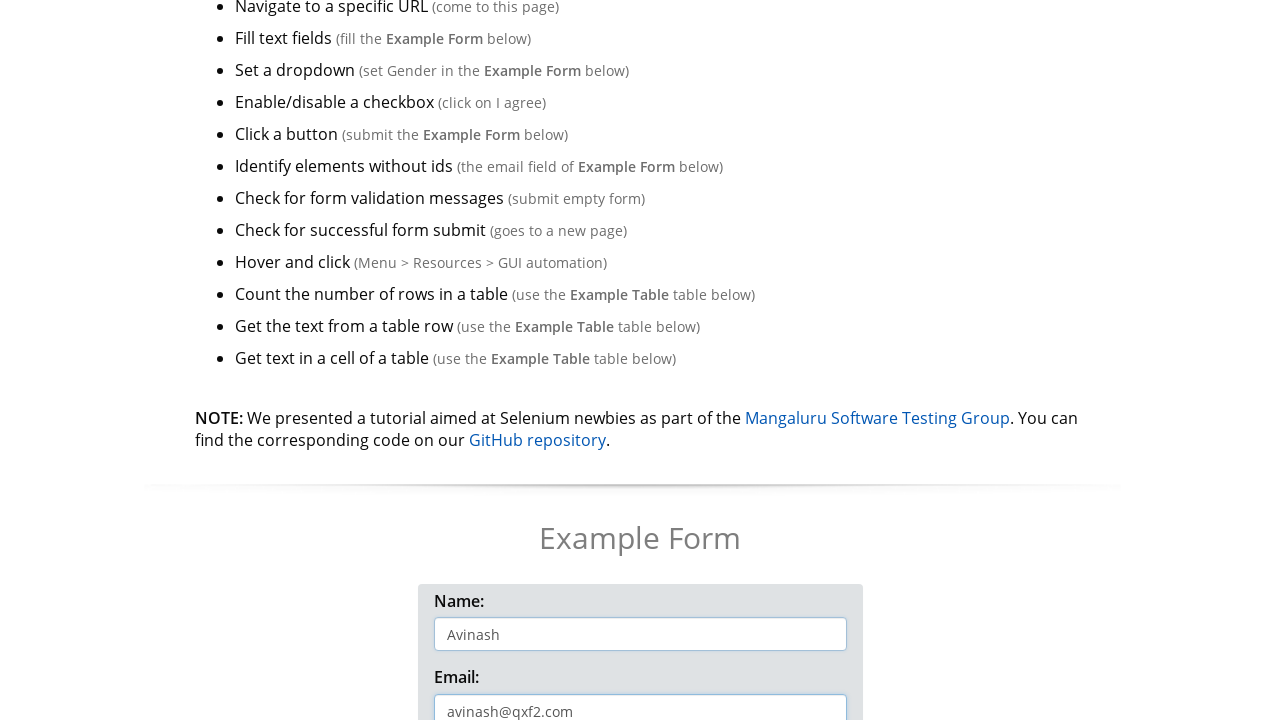

Filled phone field with '9999999999' on #phone
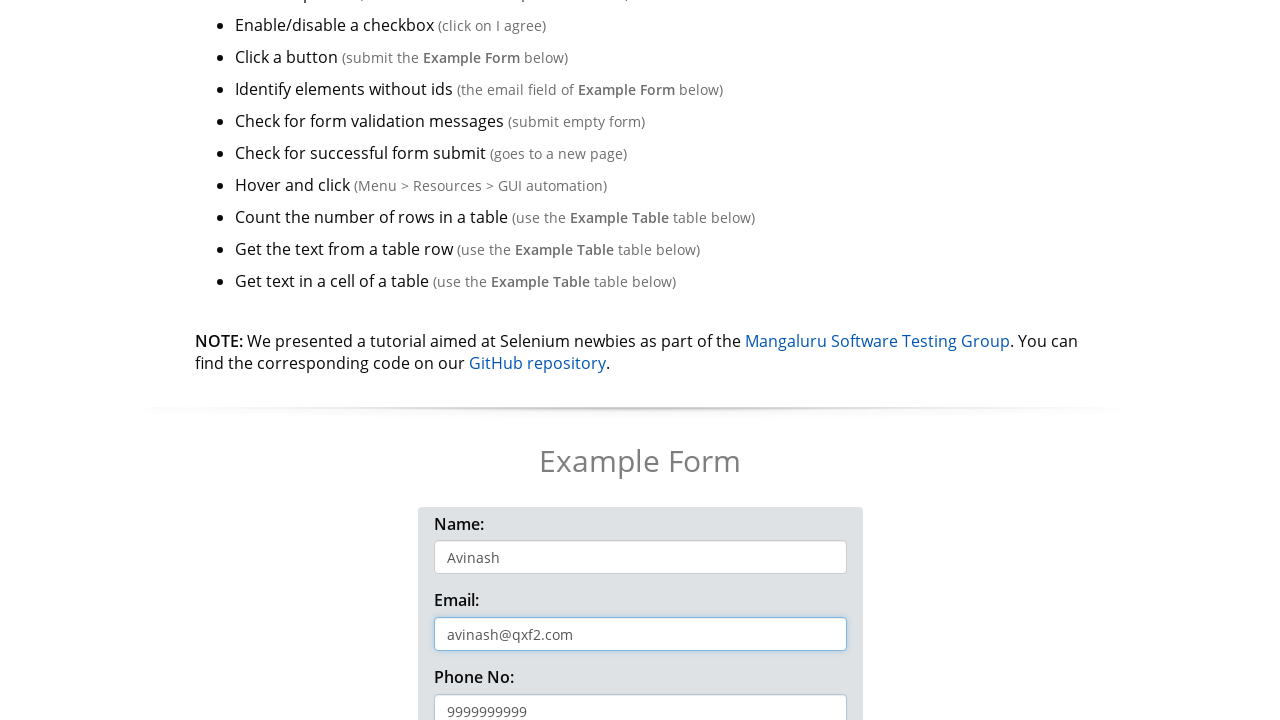

Clicked dropdown button to open gender options at (478, 360) on button[data-toggle='dropdown']
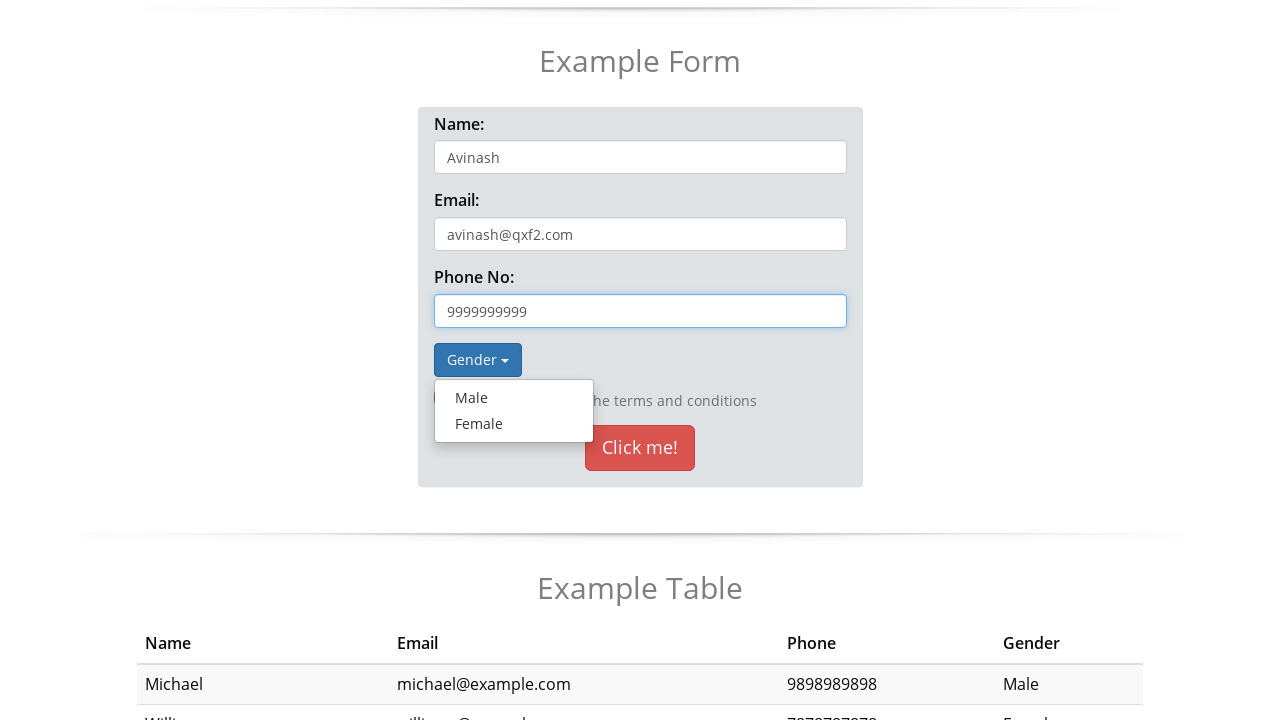

Selected 'Male' from dropdown menu at (514, 398) on a:has-text('Male')
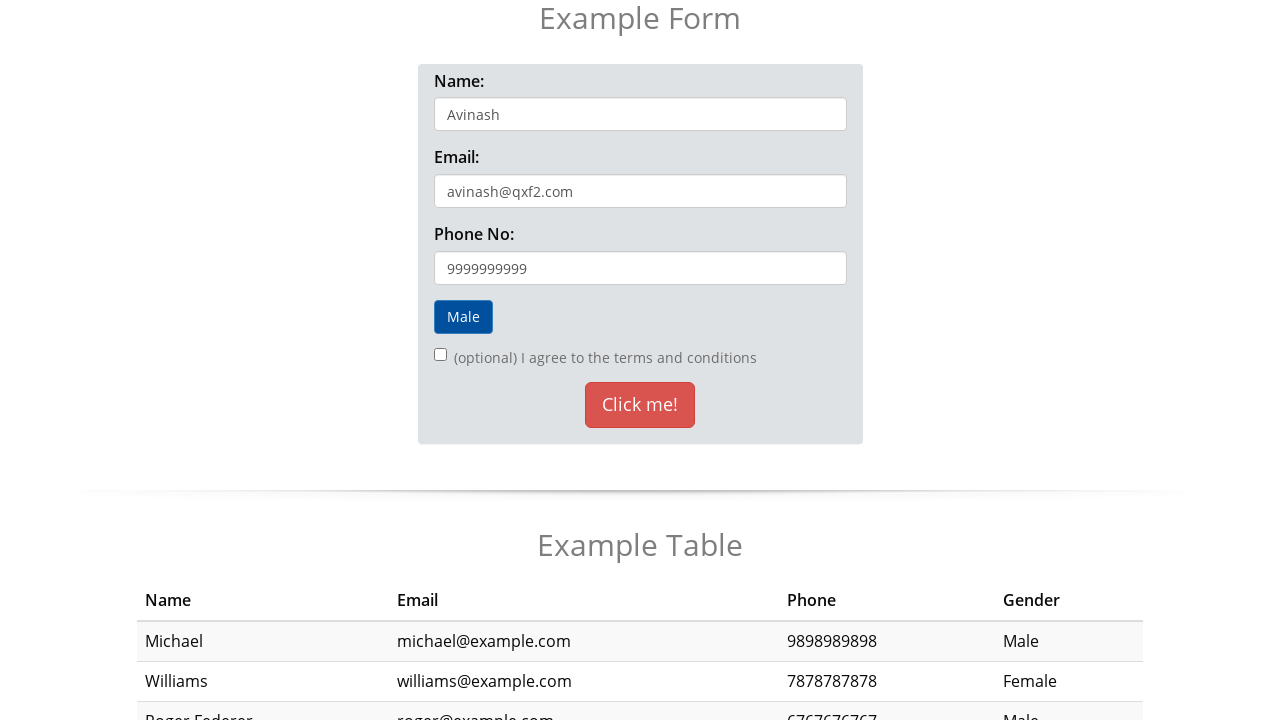

Enabled the checkbox at (440, 355) on input[type='checkbox']
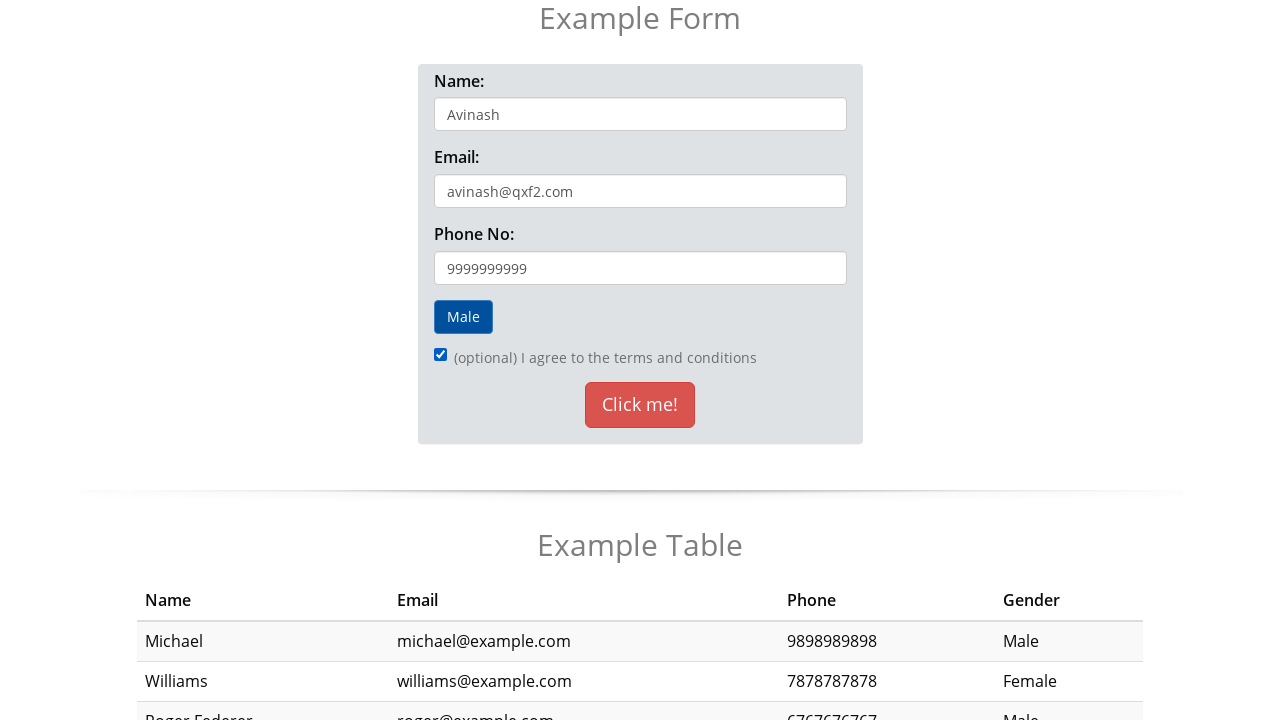

Clicked submit button to submit the form at (640, 405) on button:has-text('Click me!')
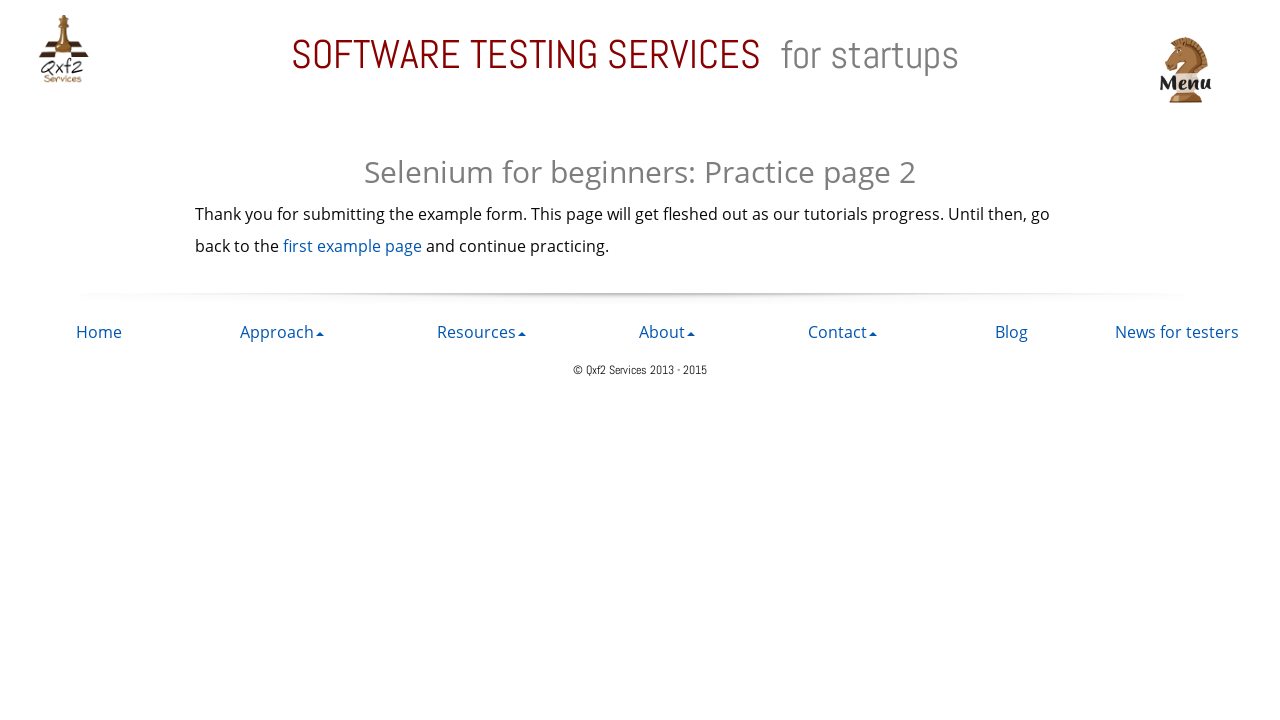

Verified successful redirection to confirmation page
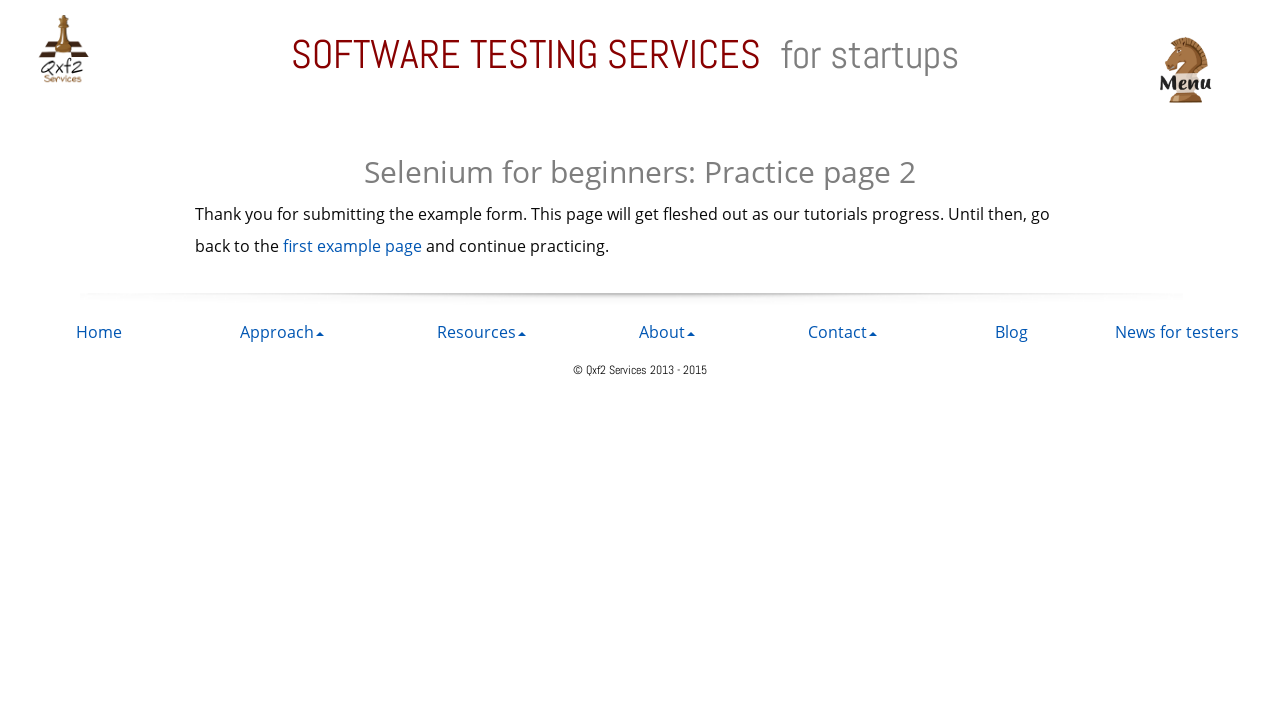

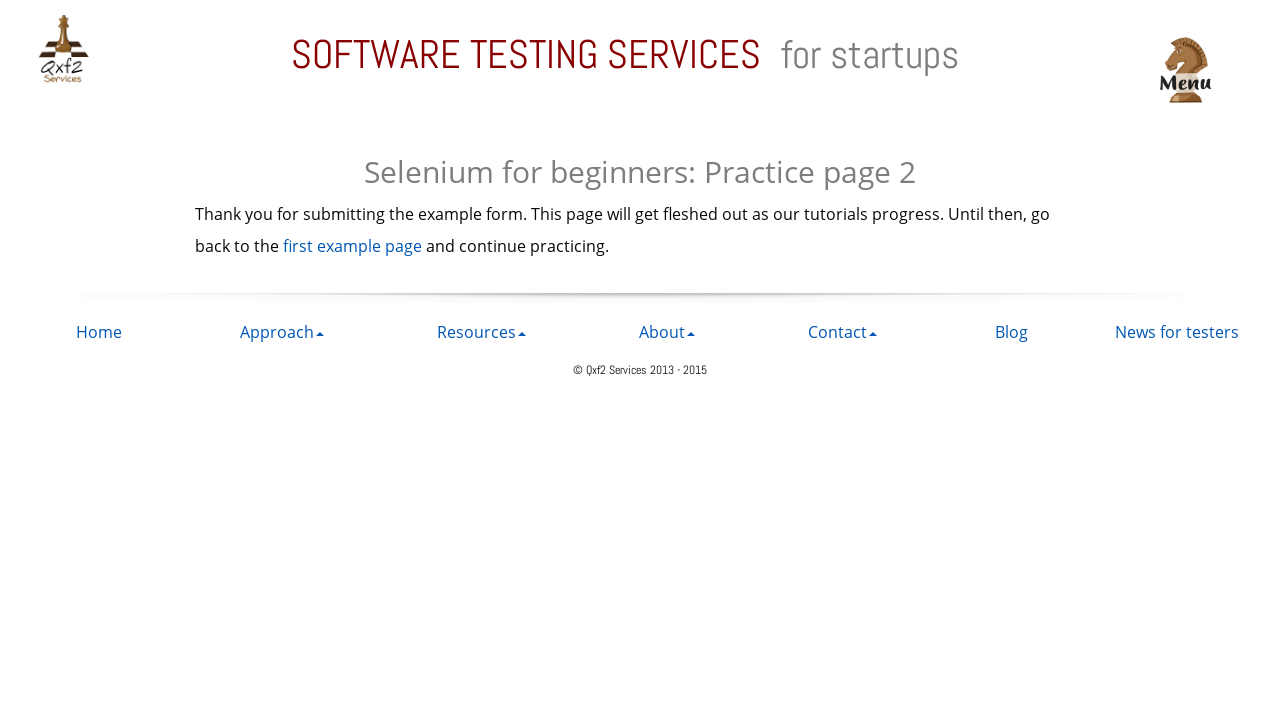